Opens the Broken Links - Images section from the elements menu.

Starting URL: https://demoqa.com/elements

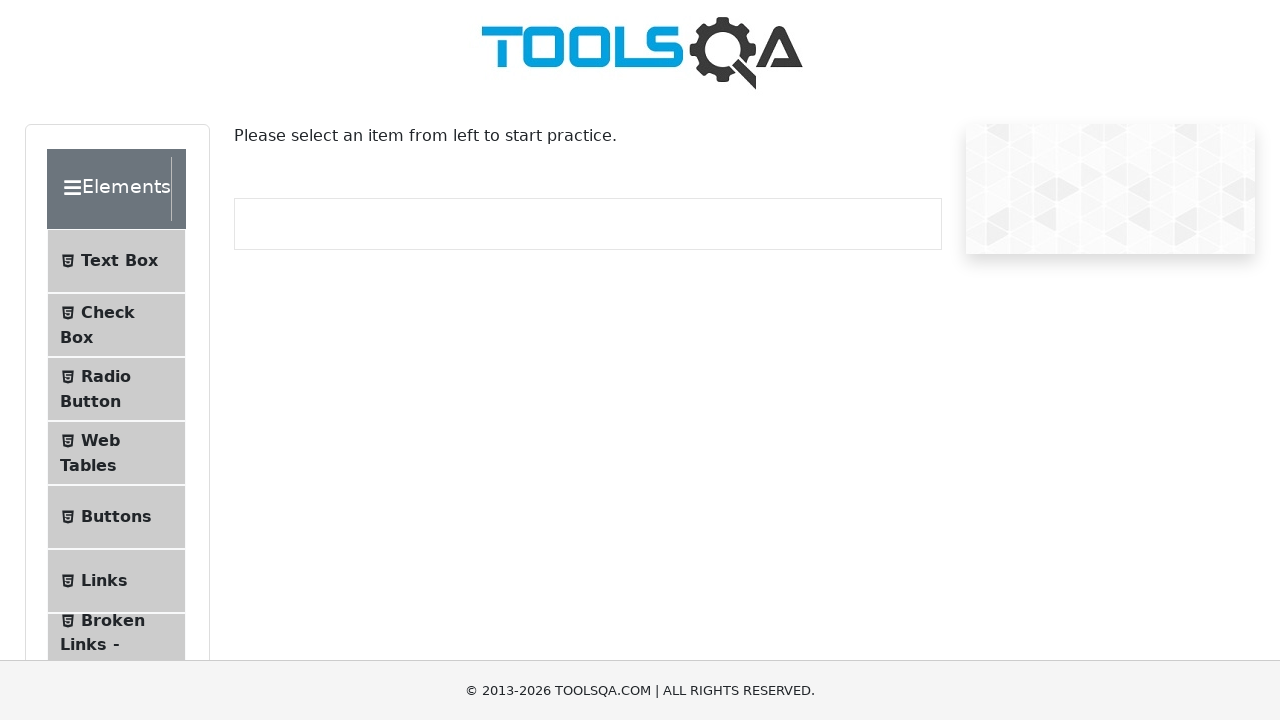

Clicked on Broken Links - Images menu item at (113, 620) on text=Broken Links - Images
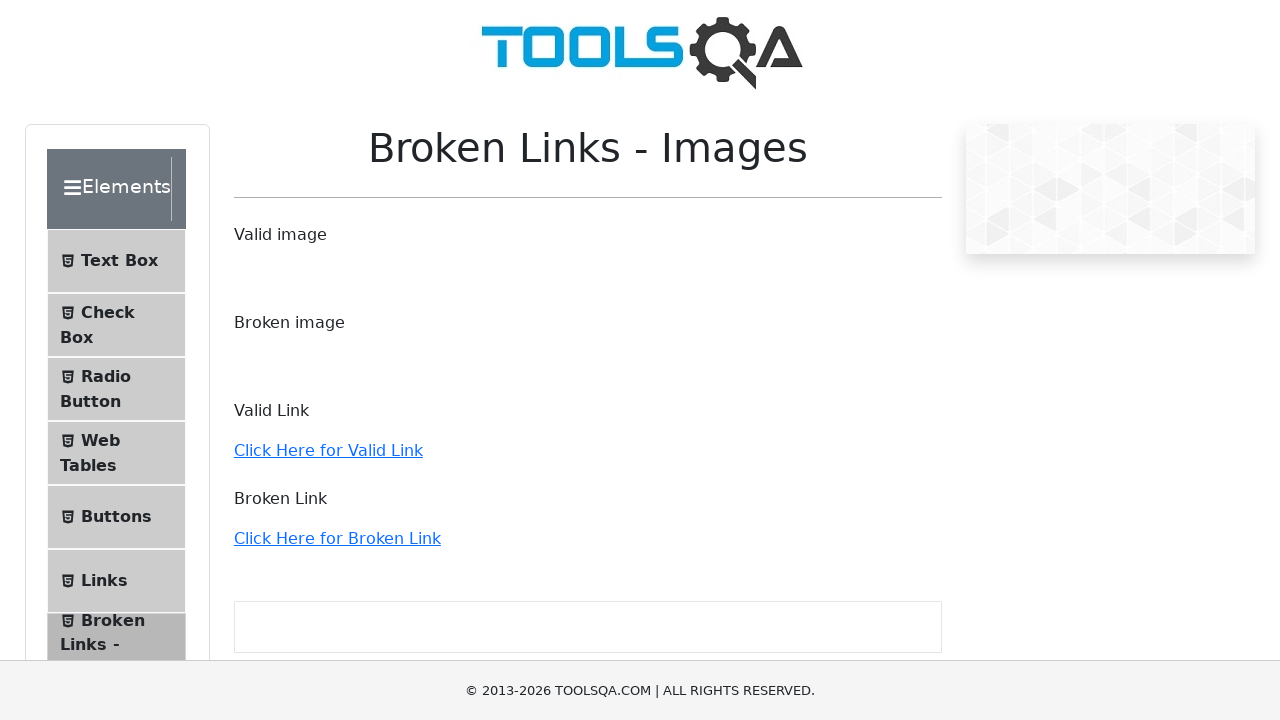

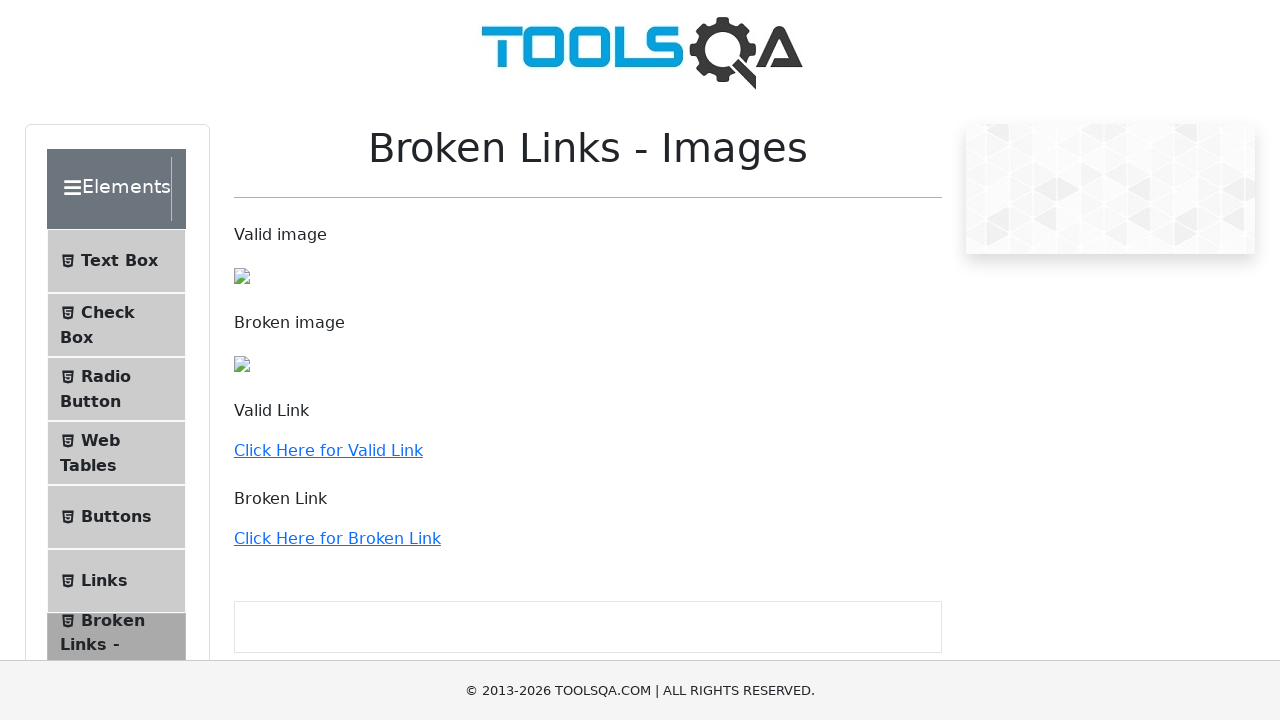